Tests dynamic controls by clicking a Remove button, waiting for the loading indicator to disappear, and verifying the checkbox is removed

Starting URL: http://the-internet.herokuapp.com/dynamic_controls

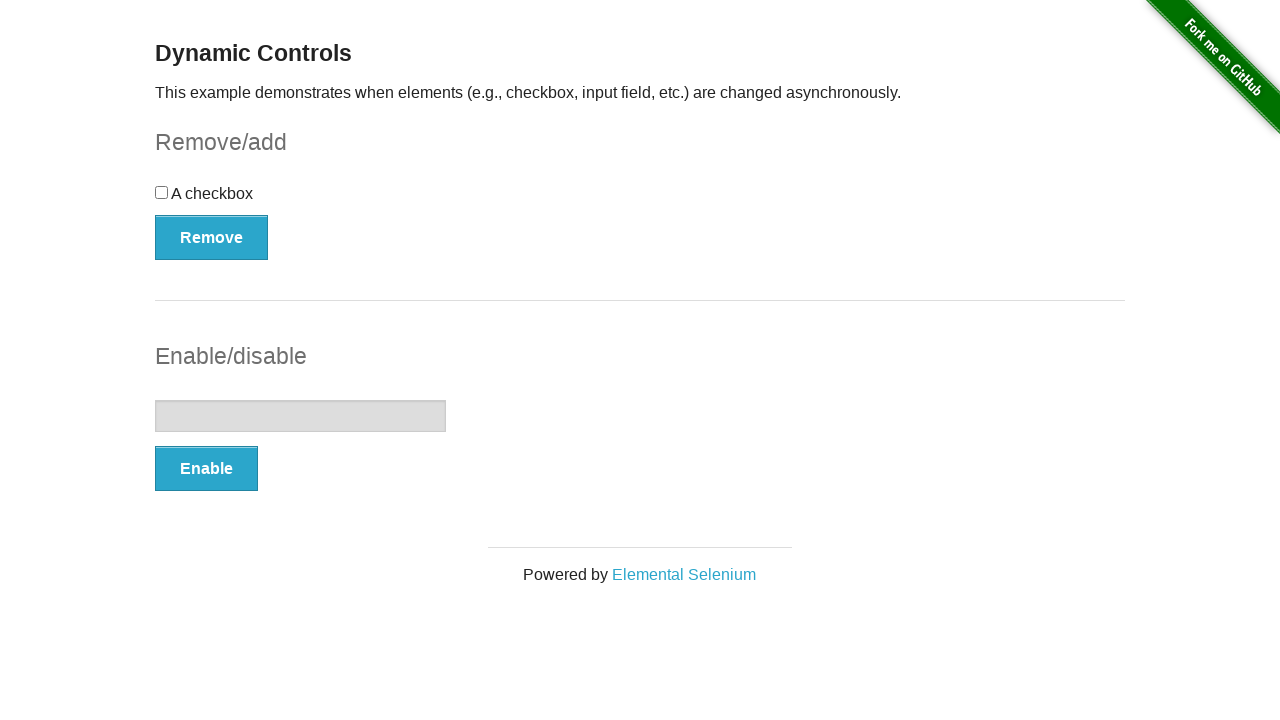

Checkbox element is visible on the page
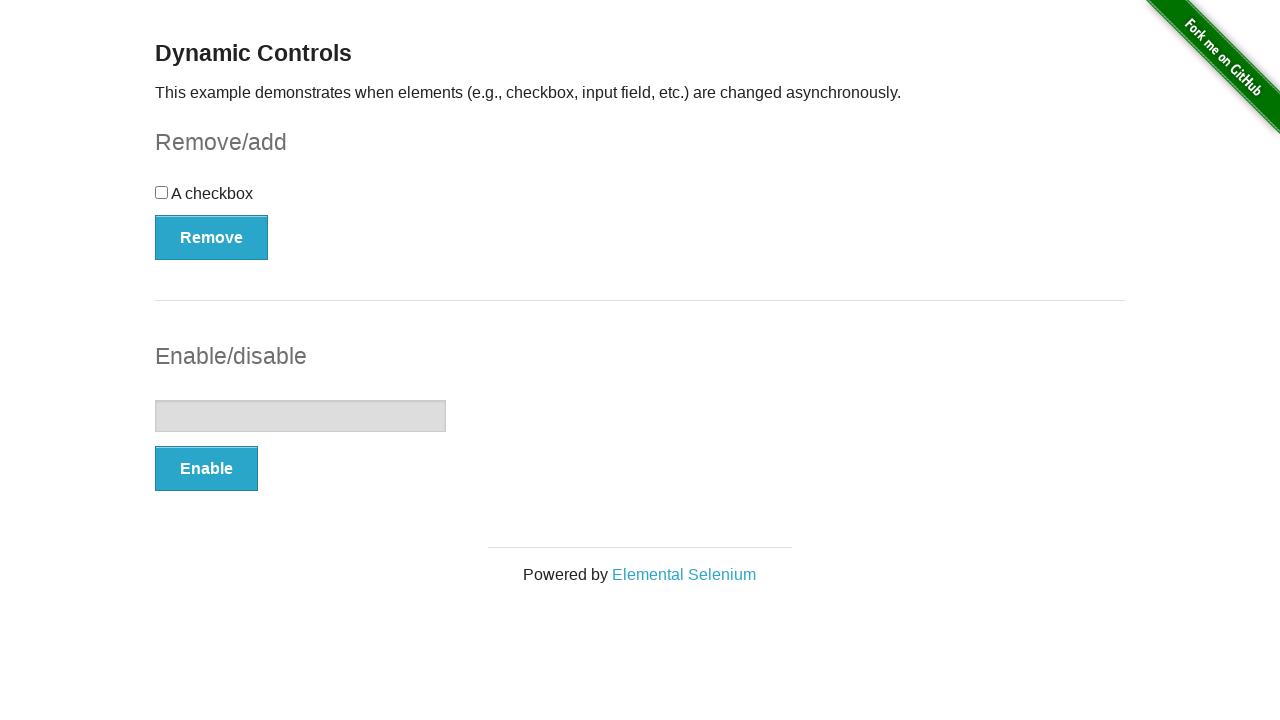

Clicked the Remove button to trigger dynamic control removal at (212, 237) on xpath=//*[text()='Remove']
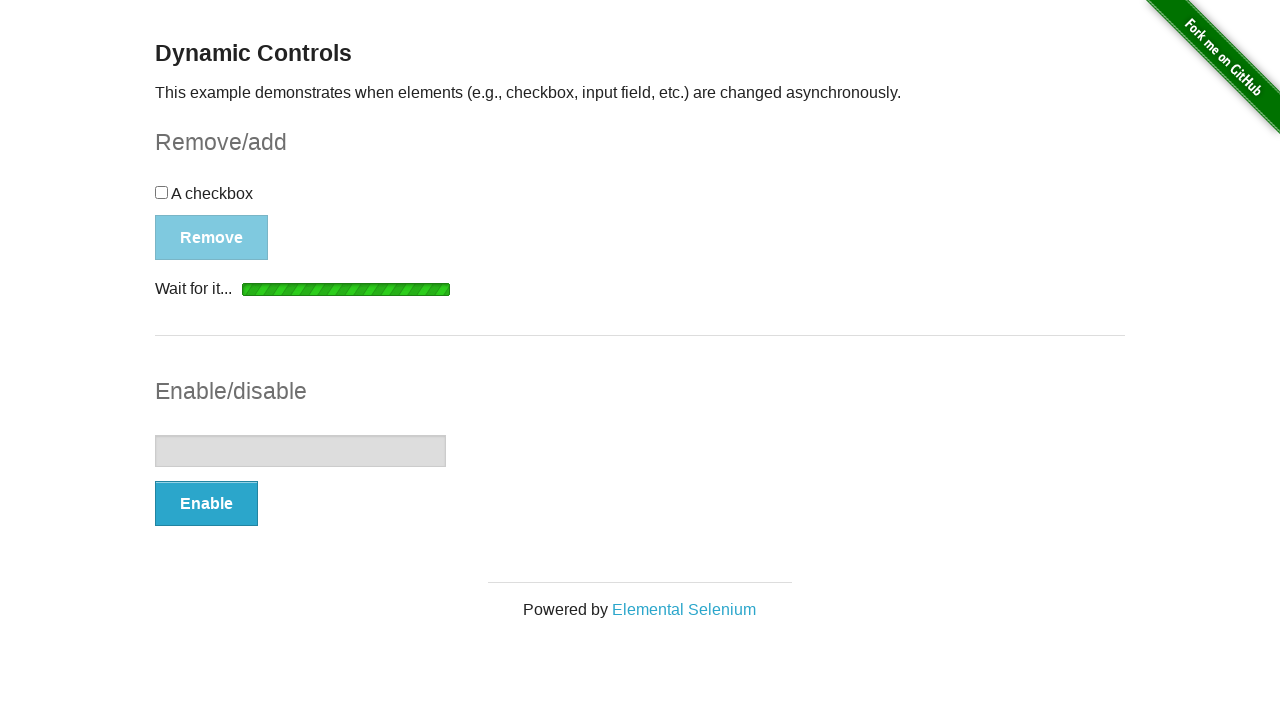

Loading indicator appeared
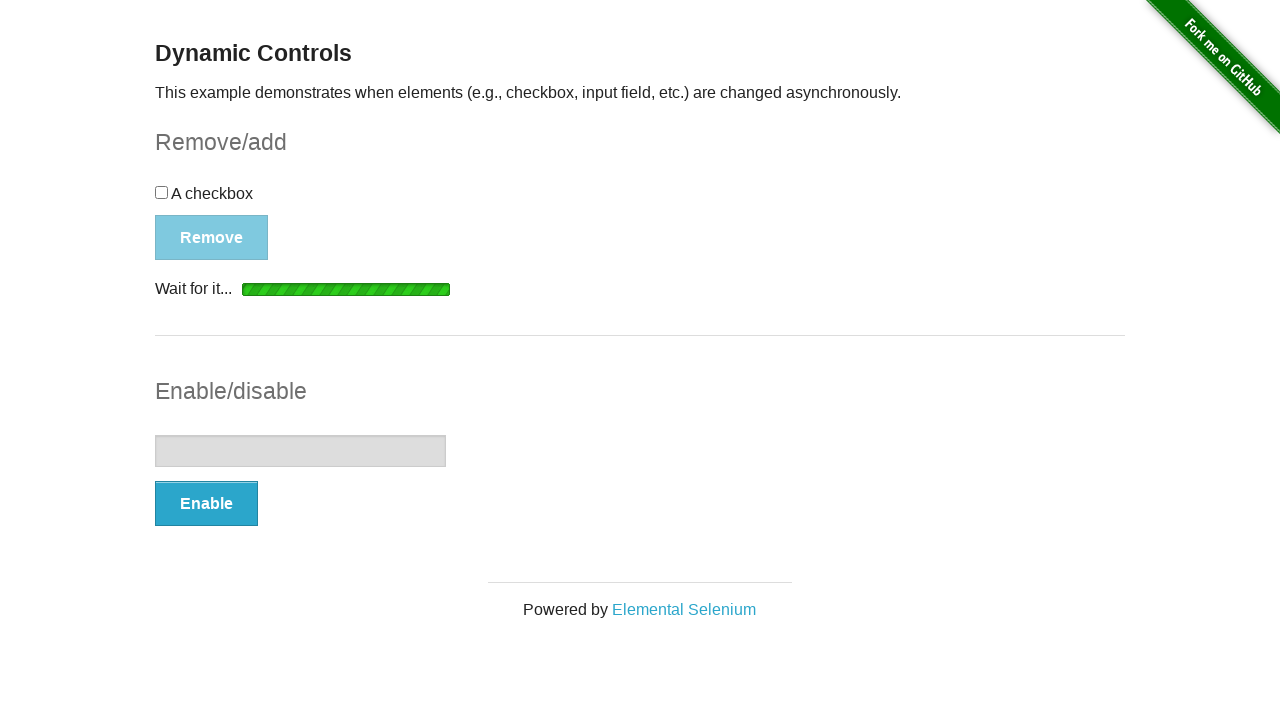

Loading indicator disappeared after removing checkbox
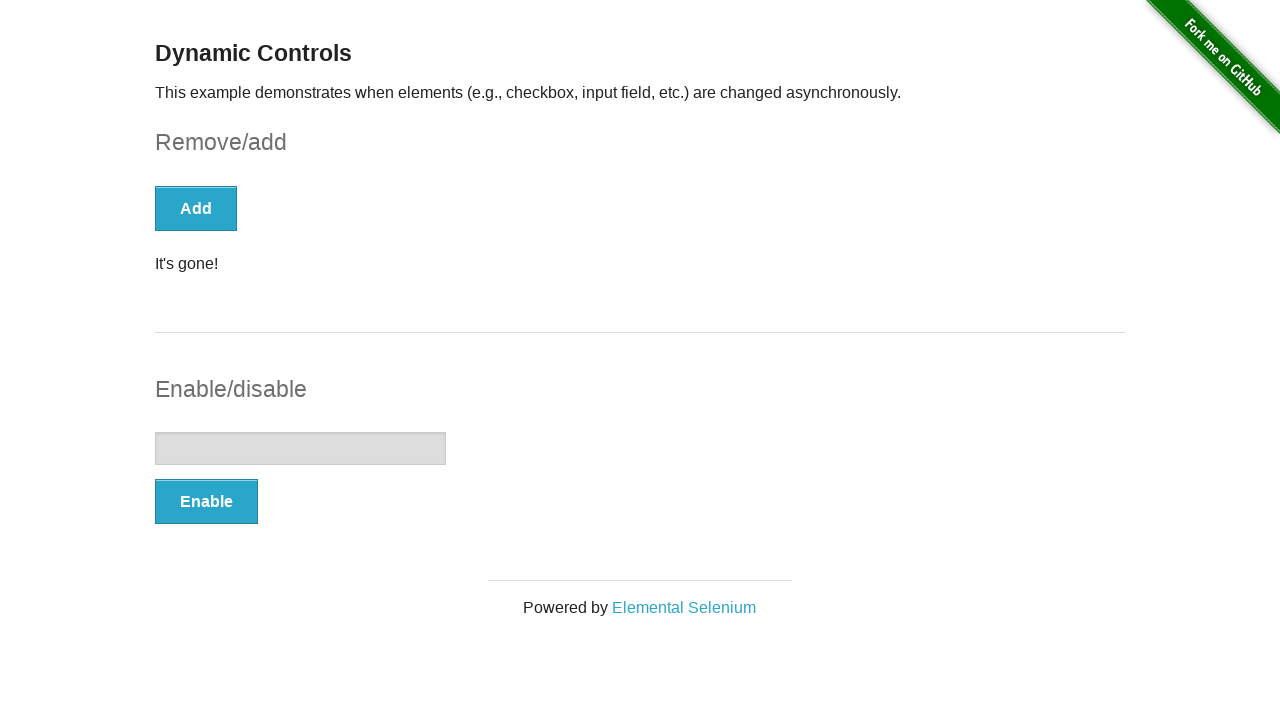

Success message element is now visible
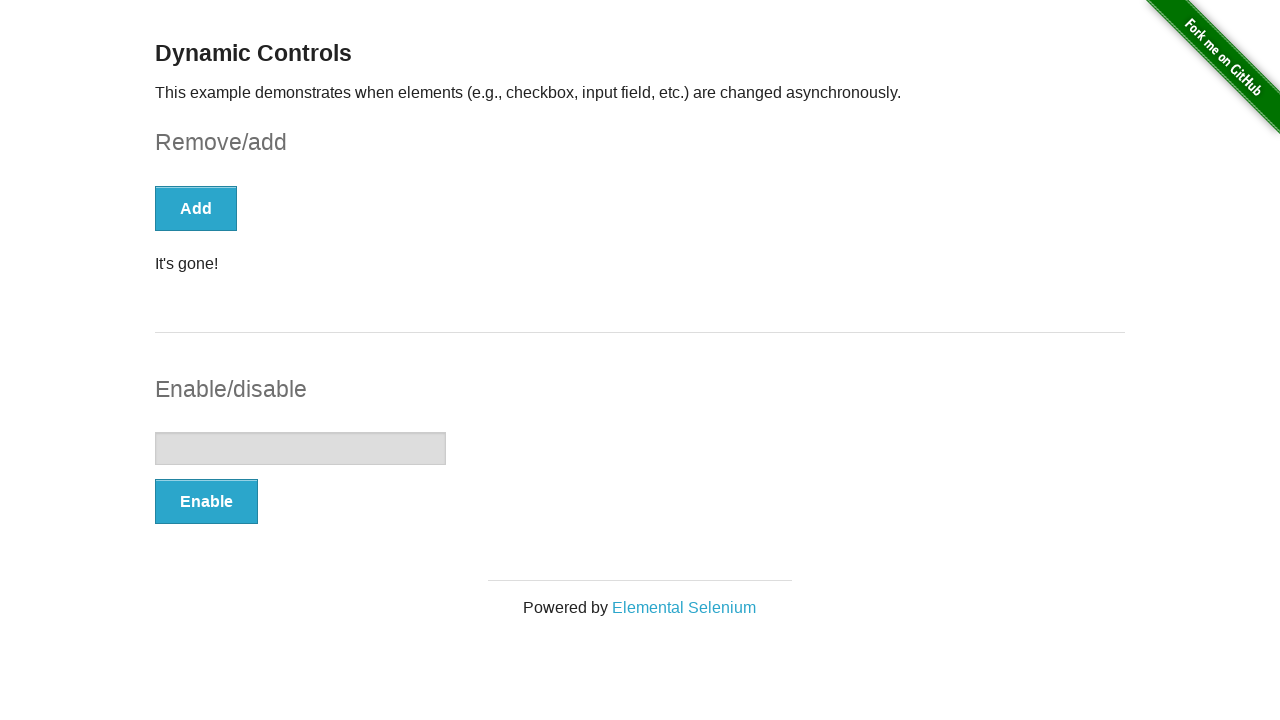

Retrieved message text: 'It's gone!'
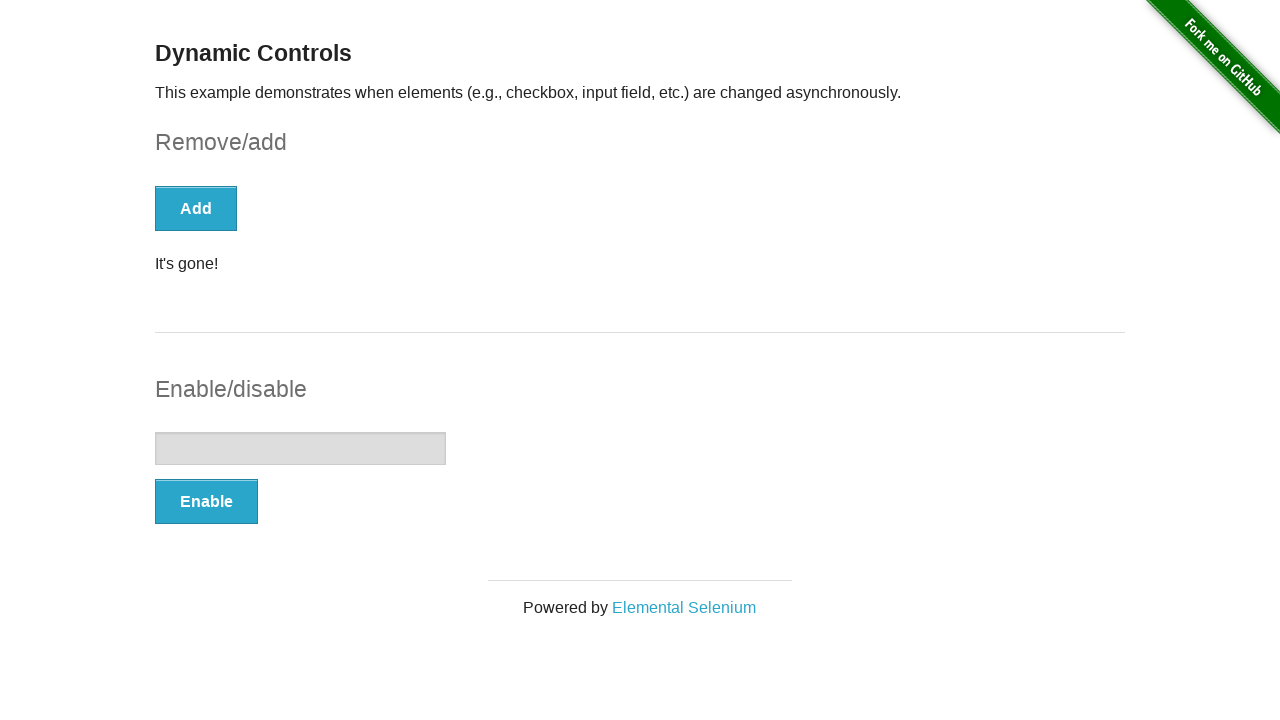

Assertion passed: message text matches expected 'It's gone!'
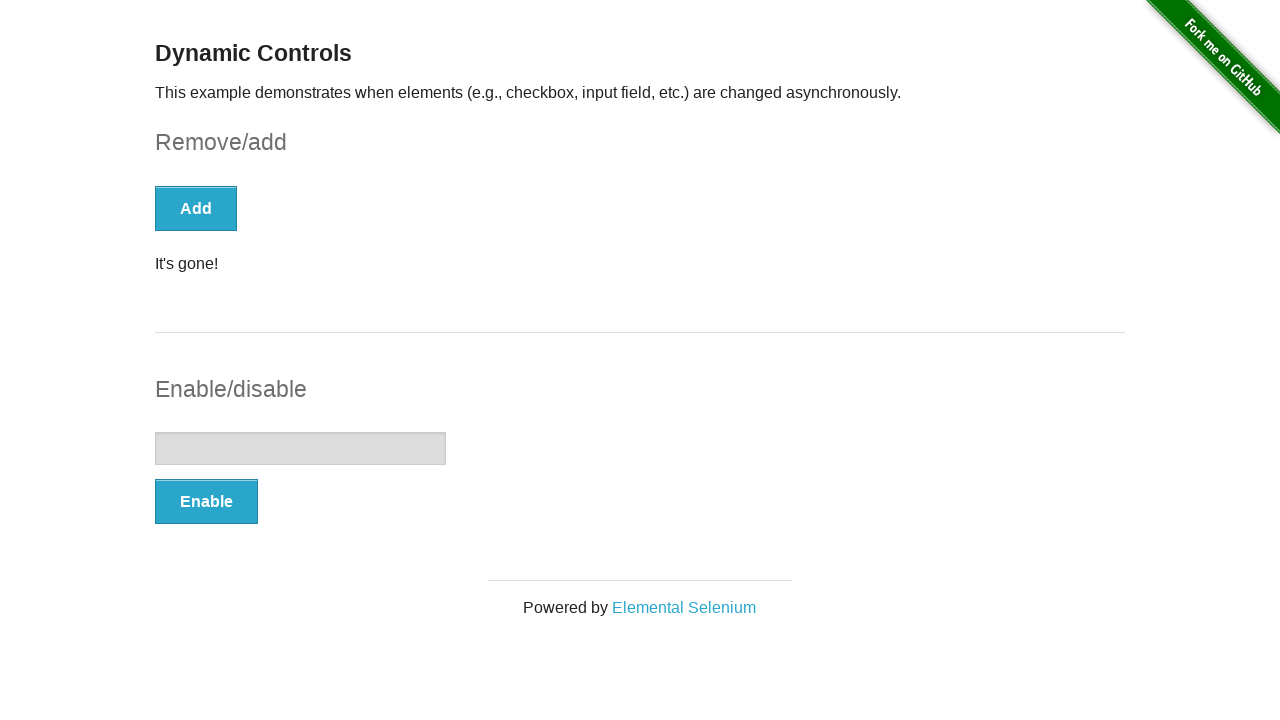

Add button is now visible on the page
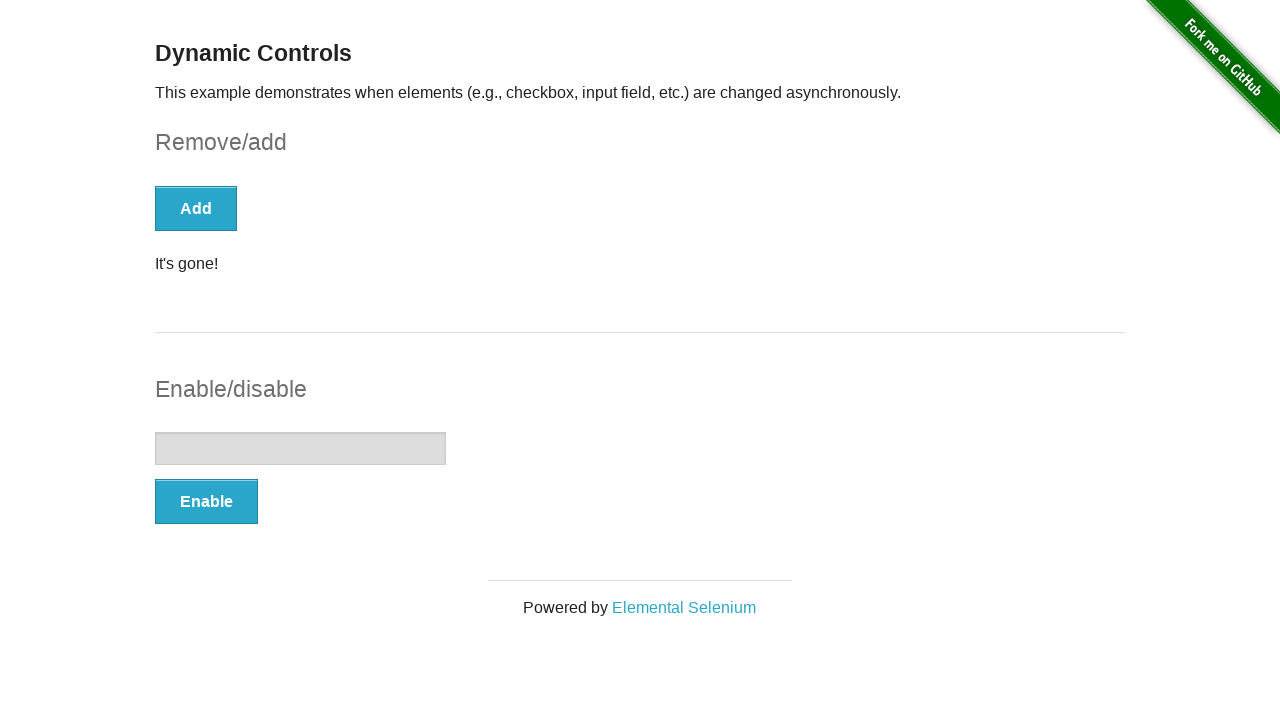

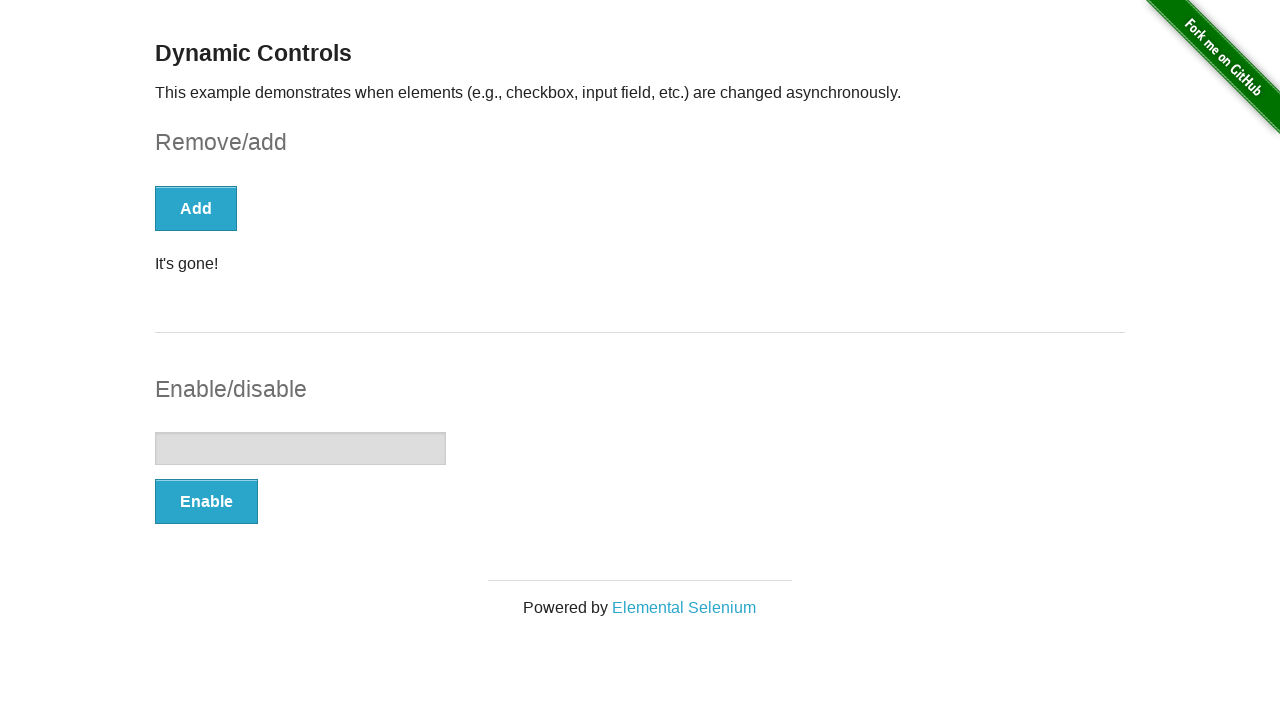